Navigates to TestRigor website and maximizes the browser window to verify the page loads correctly

Starting URL: https://testrigor.com

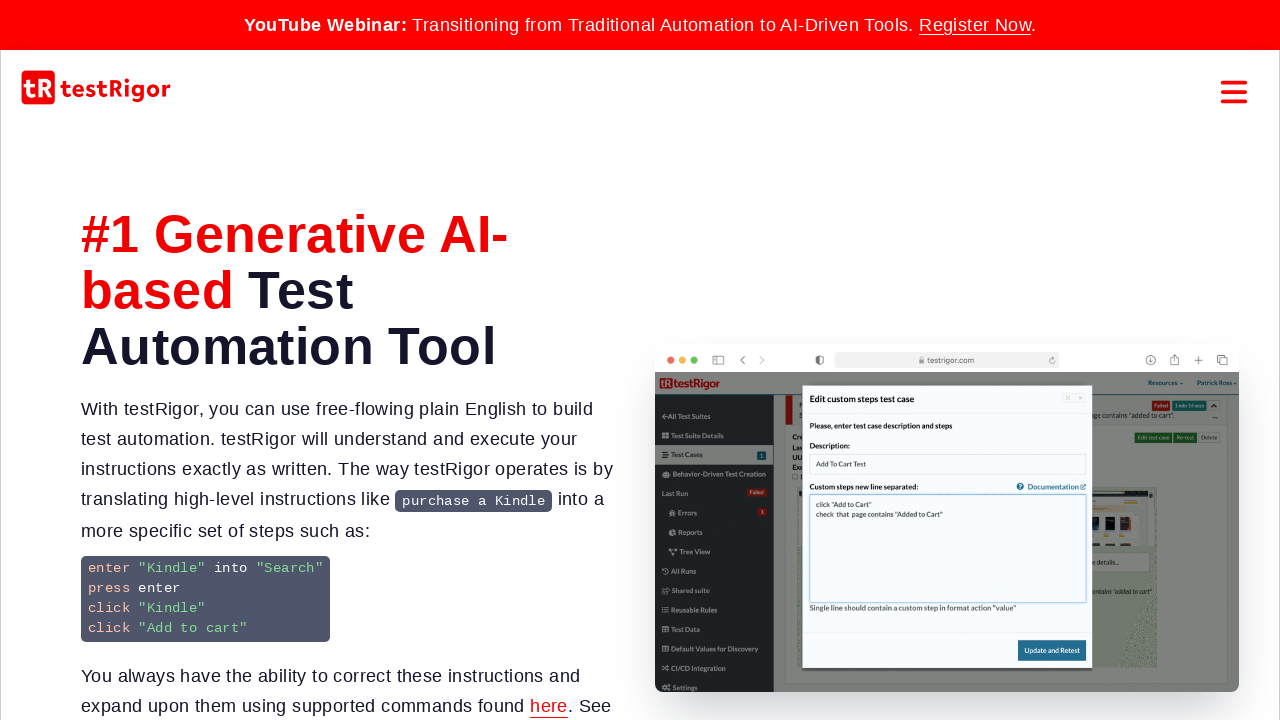

Navigated to TestRigor website at https://testrigor.com
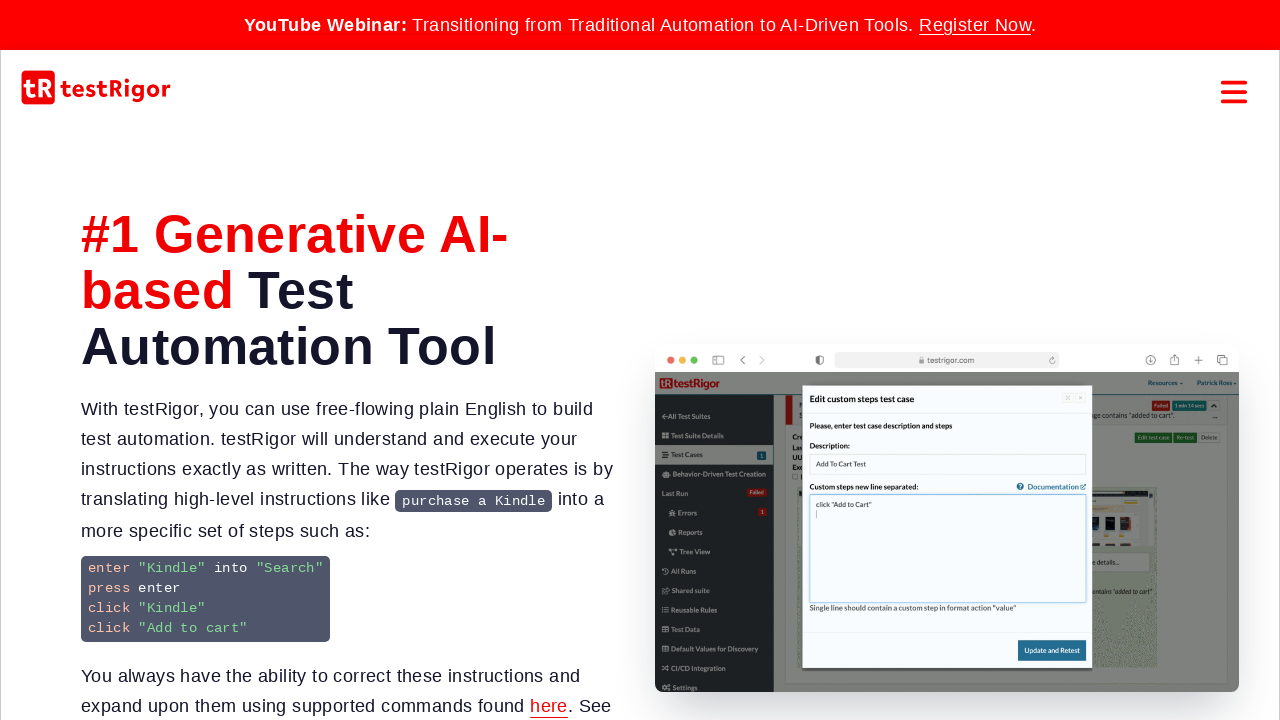

Maximized browser window to 1920x1080
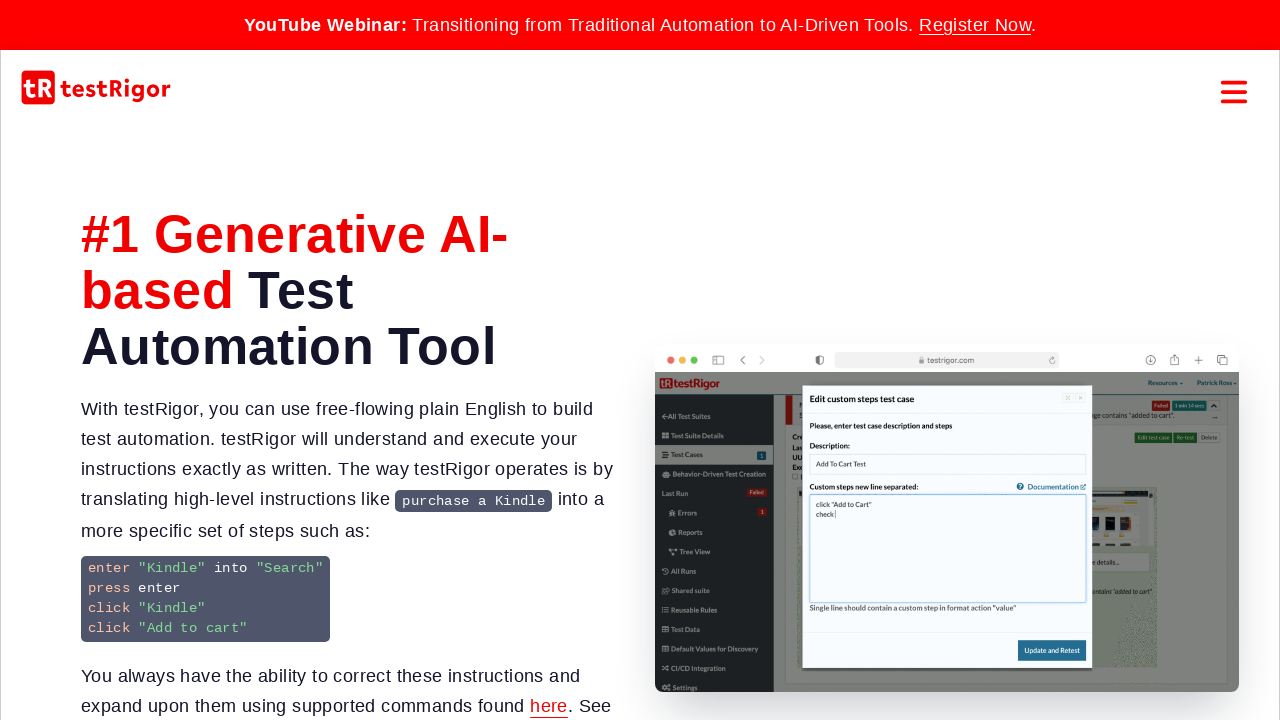

Page fully loaded and DOM content ready
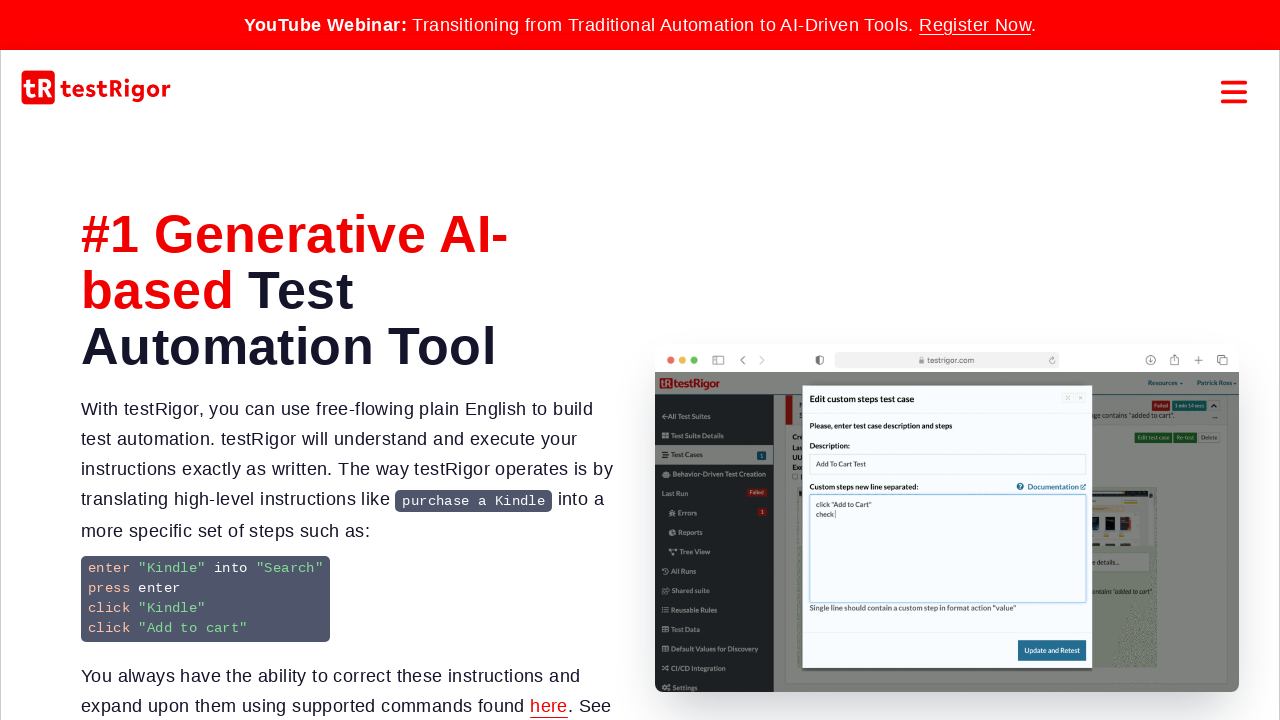

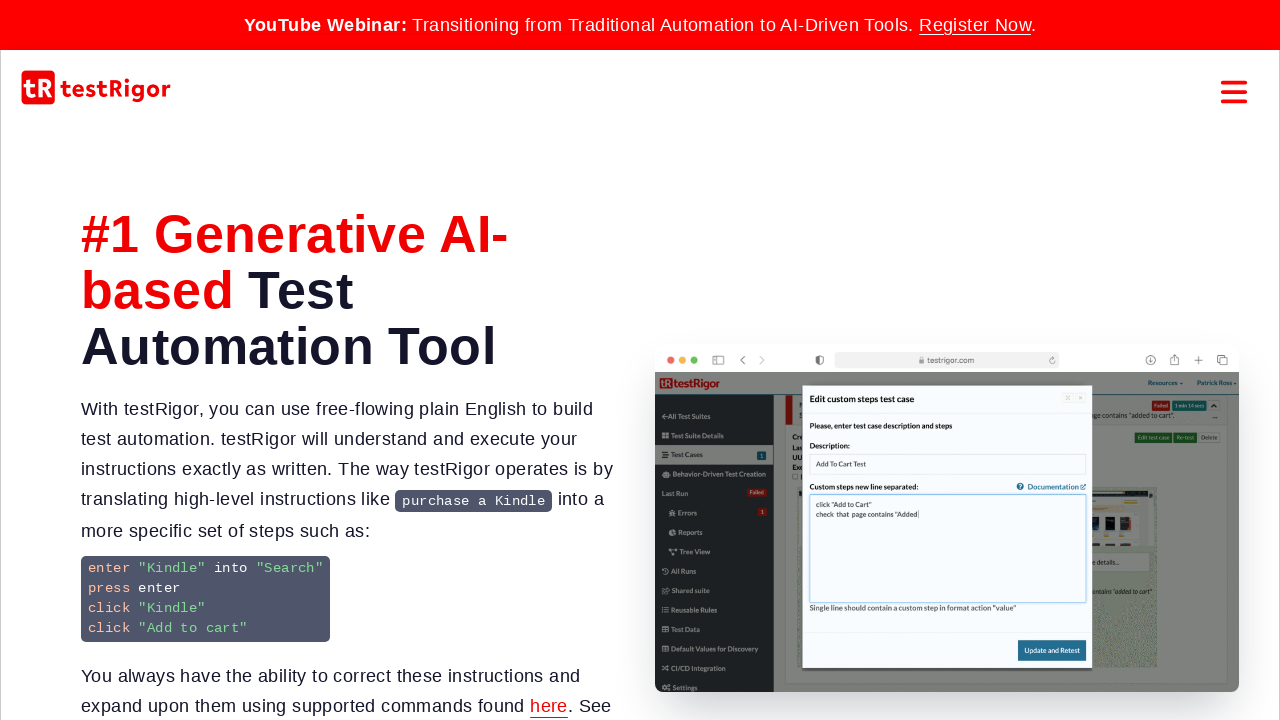